Tests JavaScript prompt alert functionality by switching to an iframe, triggering a prompt dialog, entering text, and verifying the result appears on the page

Starting URL: https://www.w3schools.com/js/tryit.asp?filename=tryjs_prompt

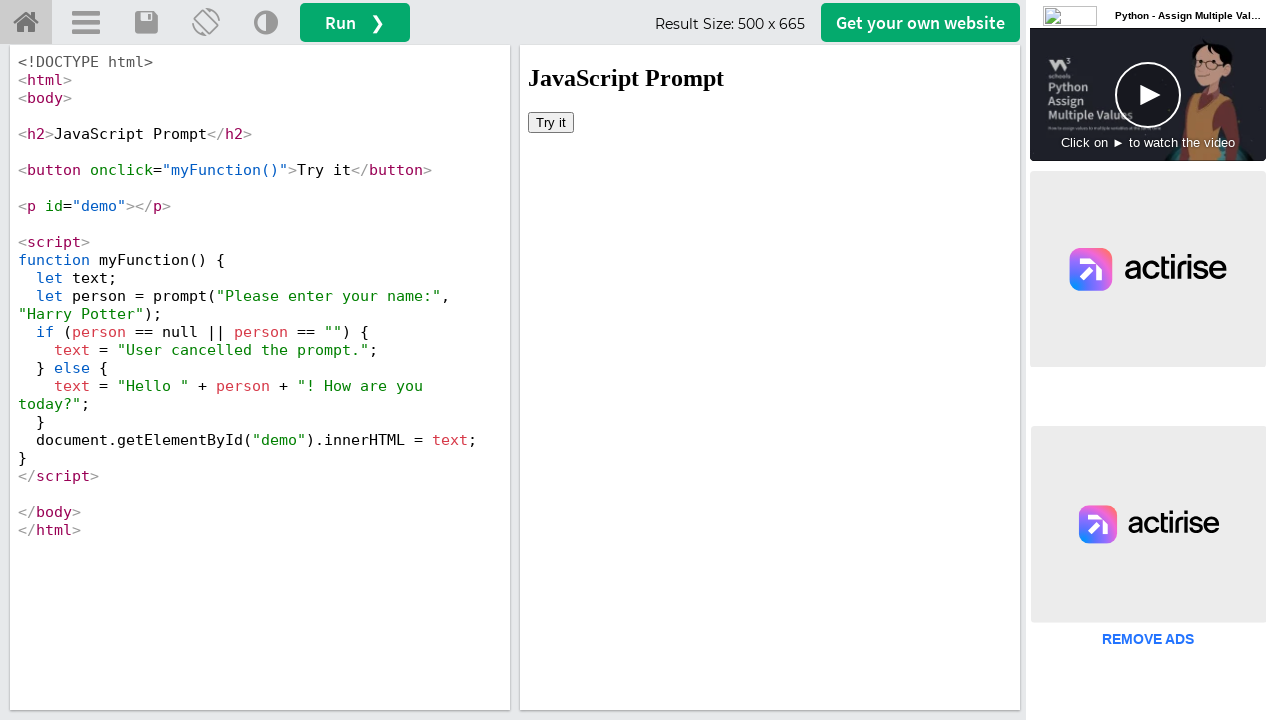

Switched to iframeResult
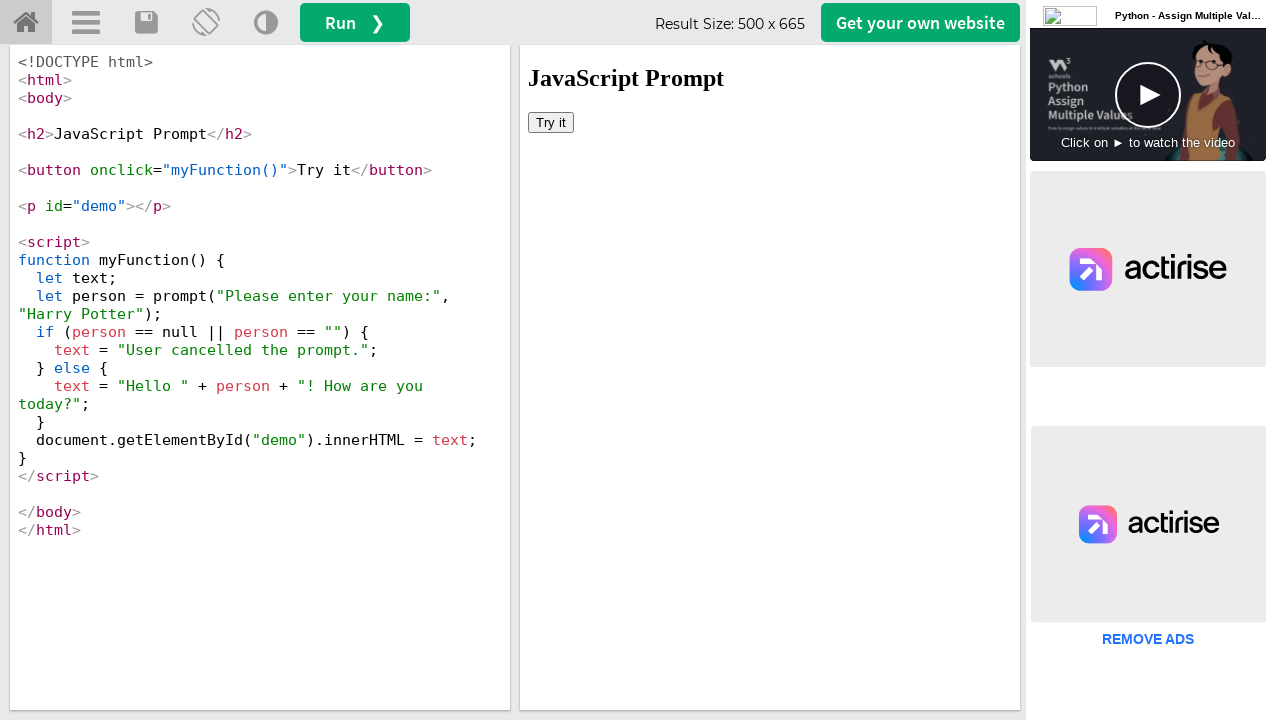

Clicked 'Try it' button in iframe at (551, 122) on xpath=//button[text()='Try it']
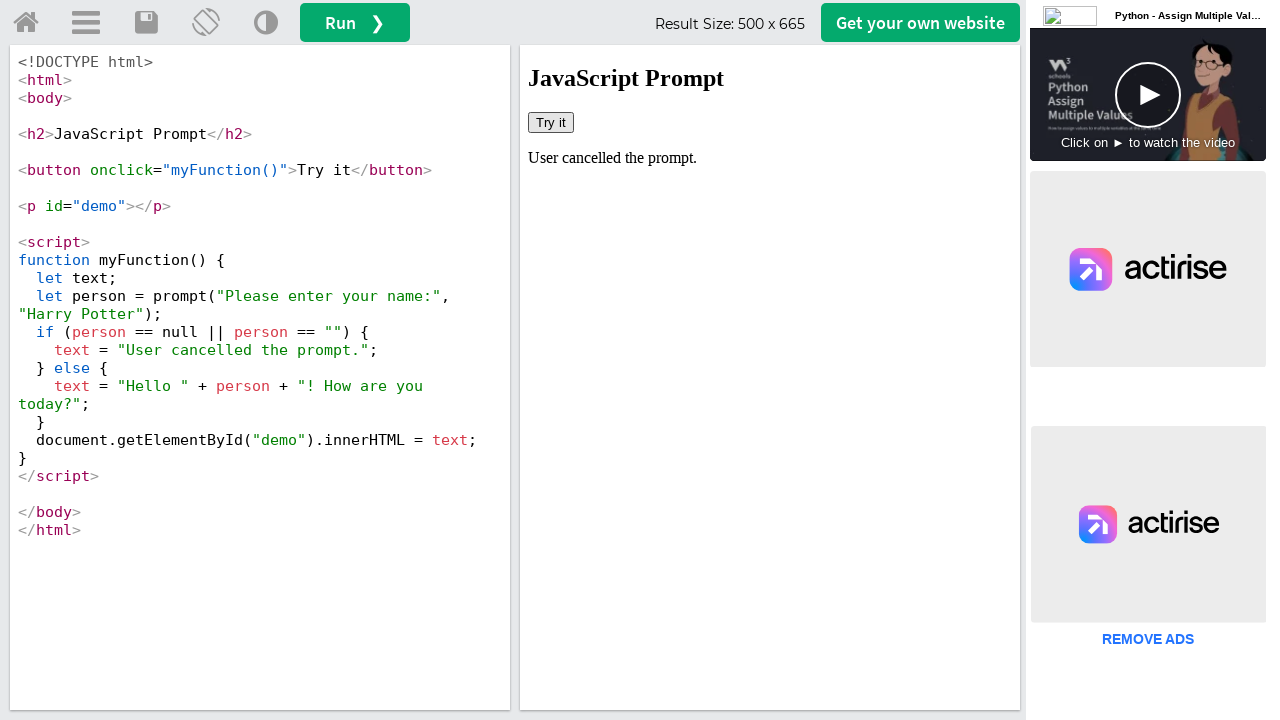

Set up dialog handler to accept prompt with 'TestUser123'
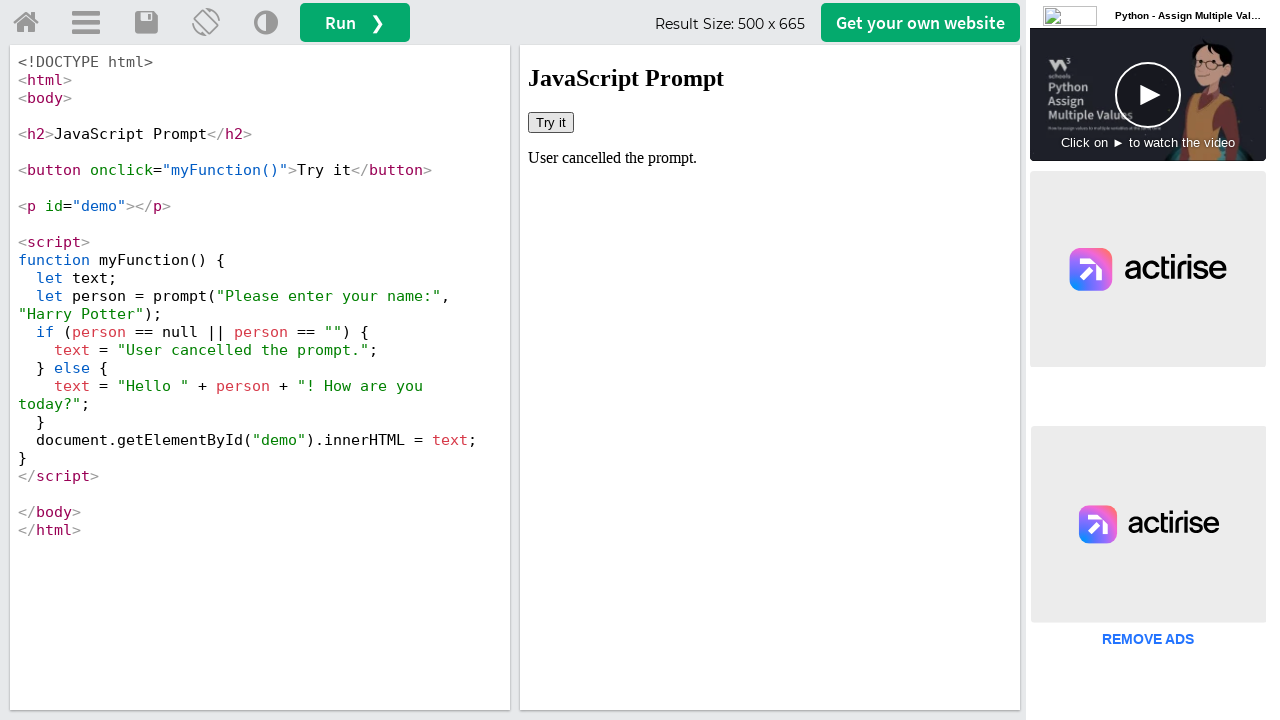

Clicked 'Try it' button again to trigger prompt dialog at (551, 122) on xpath=//button[text()='Try it']
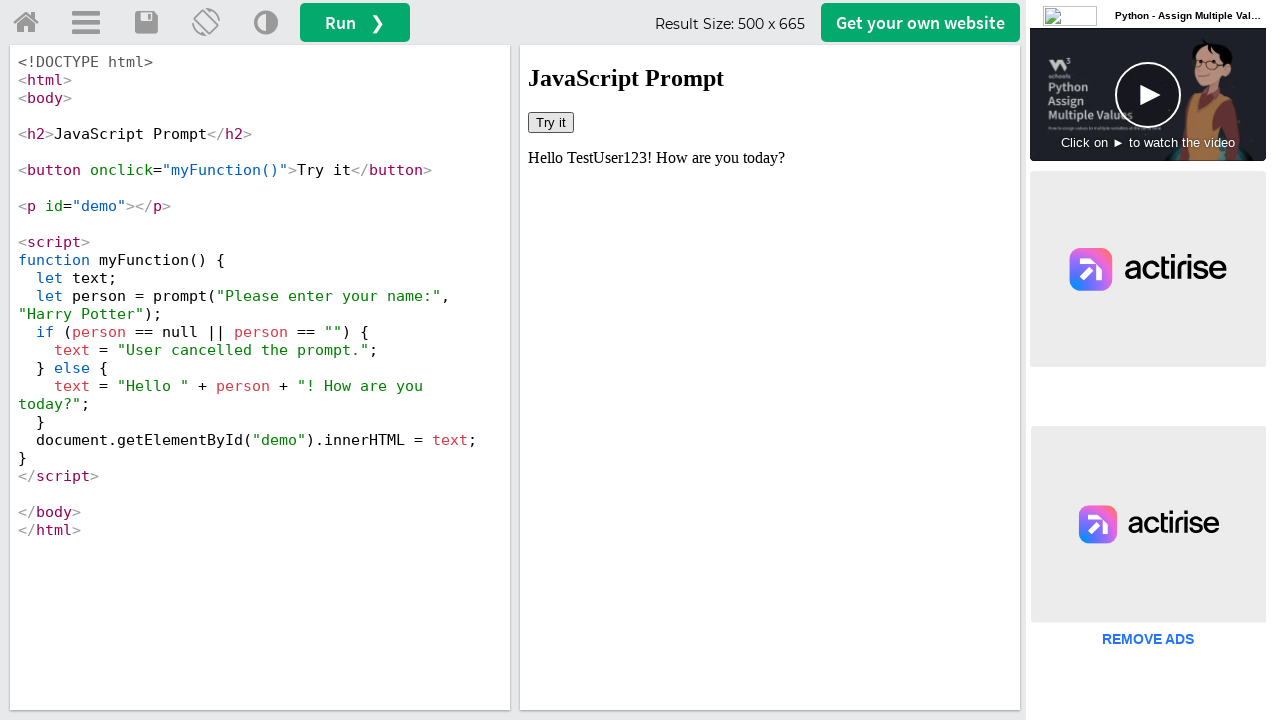

Retrieved result text after prompt submission
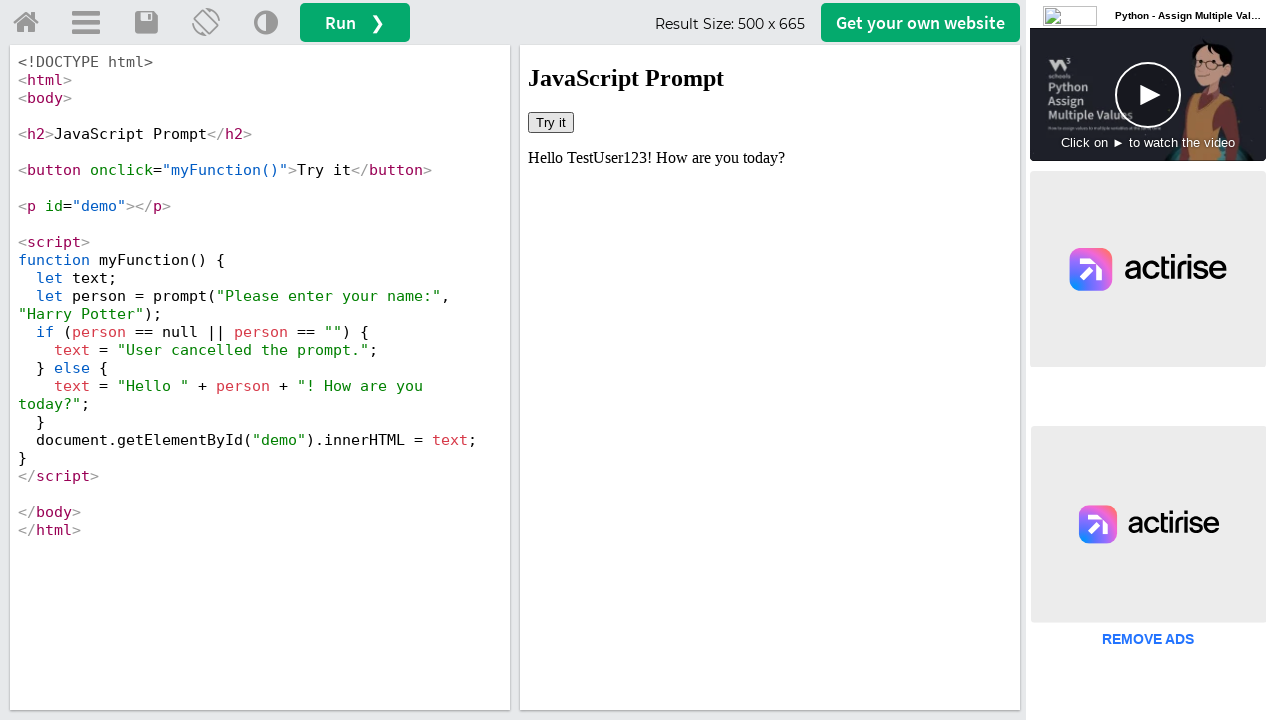

Clicked home button to return to main content at (26, 23) on #tryhome
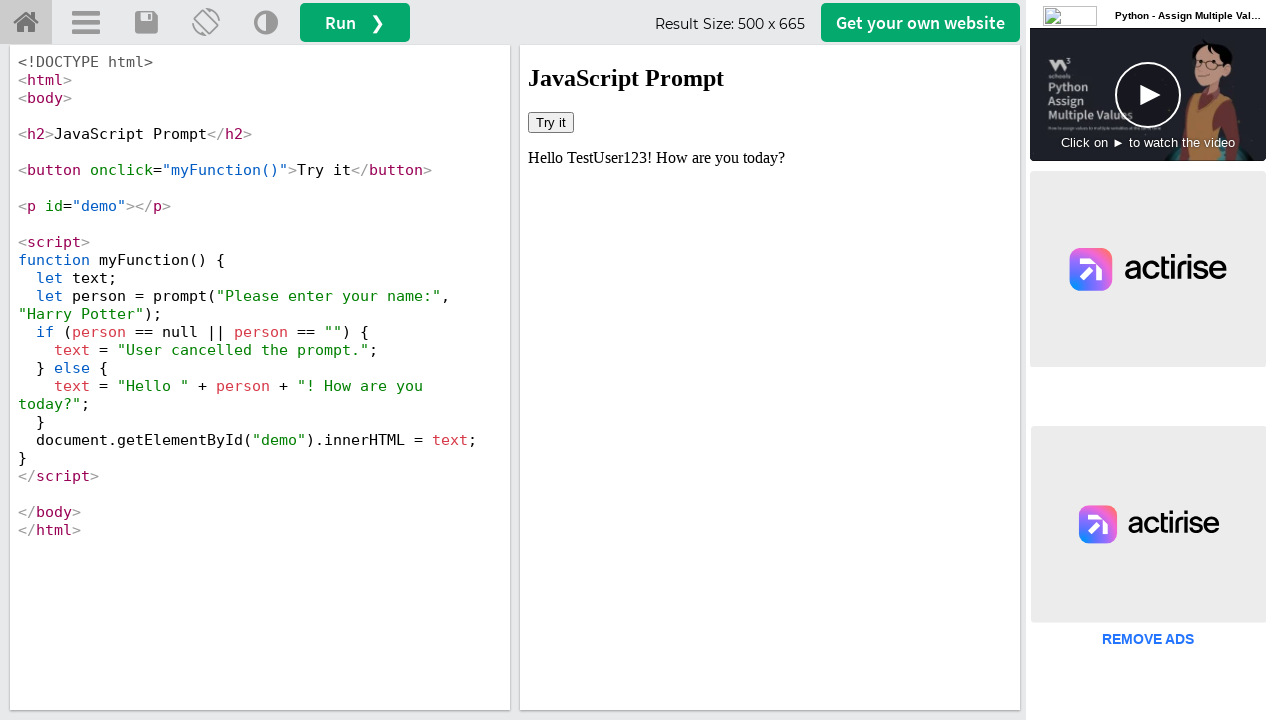

Verification passed - 'TestUser123' found in result text
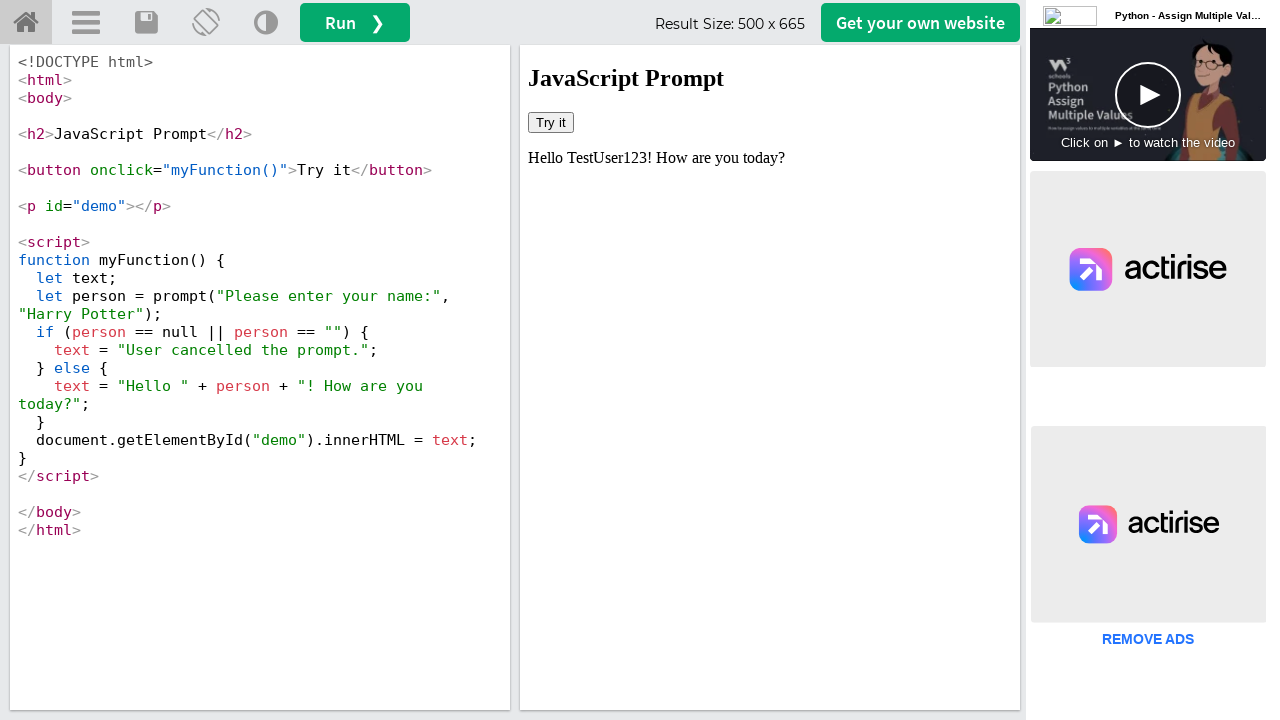

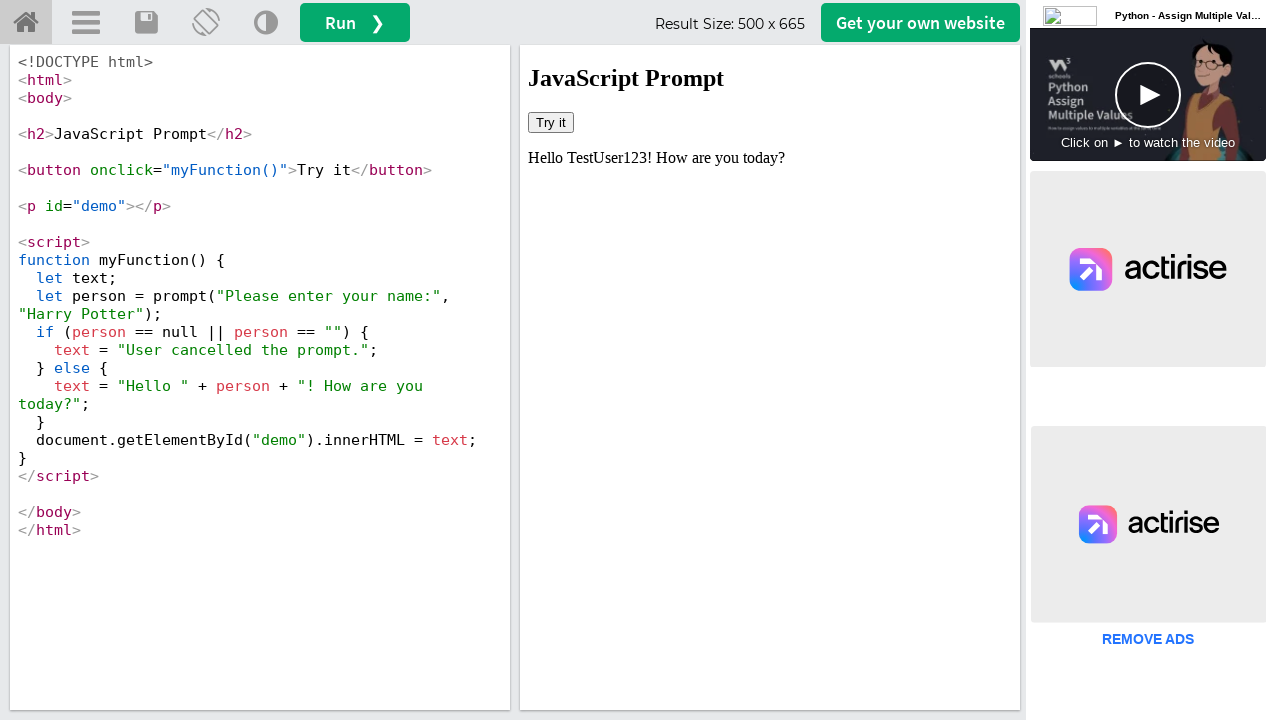